Tests checkbox toggling by clicking both checkboxes and verifying their states change

Starting URL: https://the-internet.herokuapp.com/checkboxes

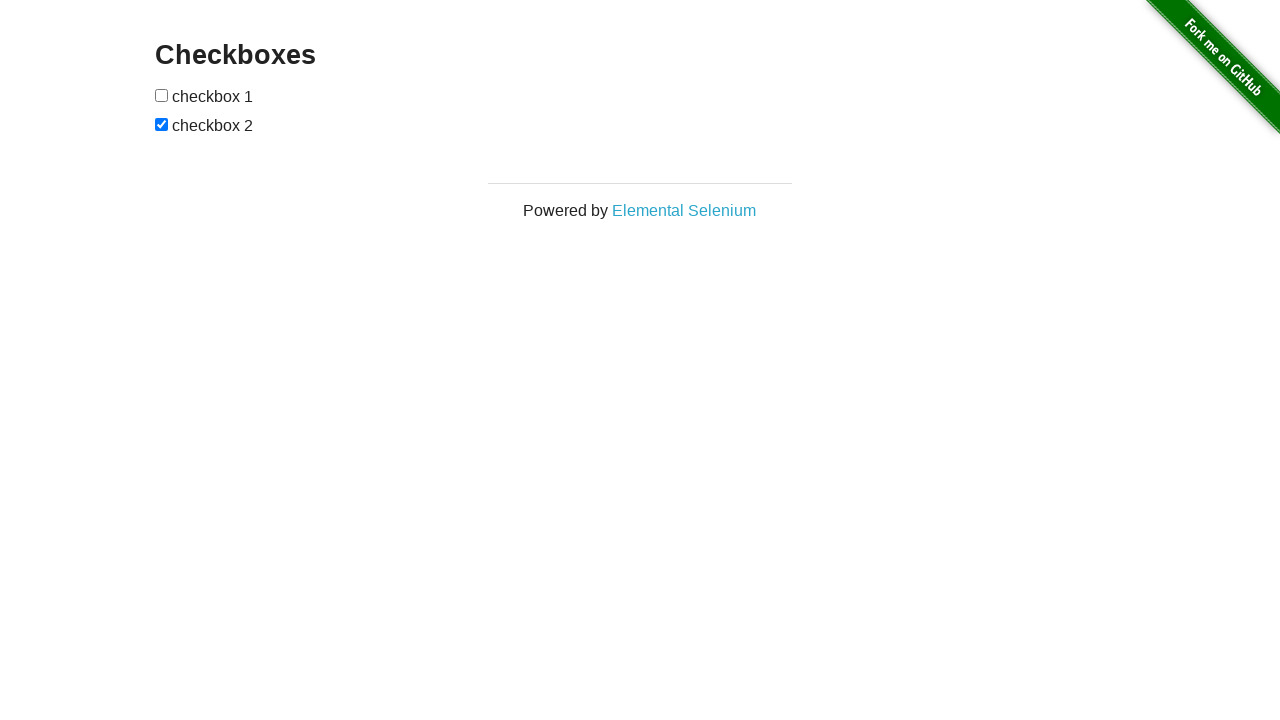

Clicked first checkbox at (162, 95) on input[type='checkbox']:first-of-type
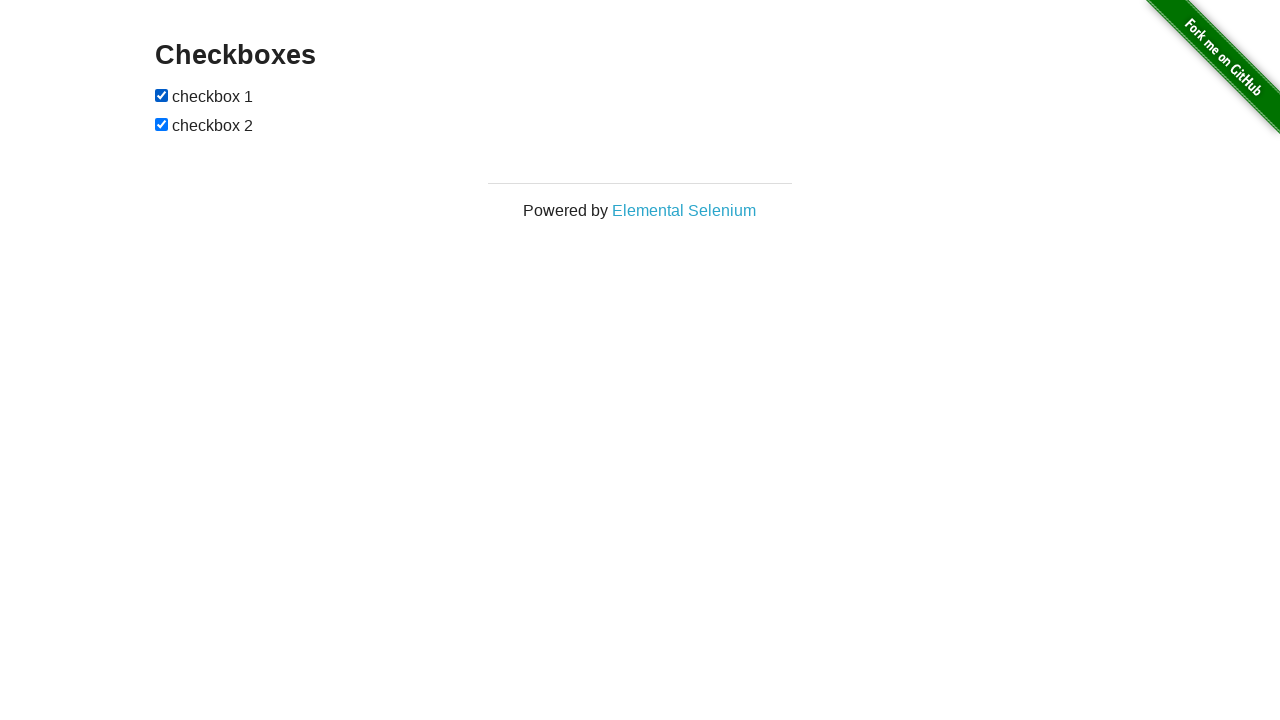

Clicked second checkbox at (162, 124) on input[type='checkbox']:nth-of-type(2)
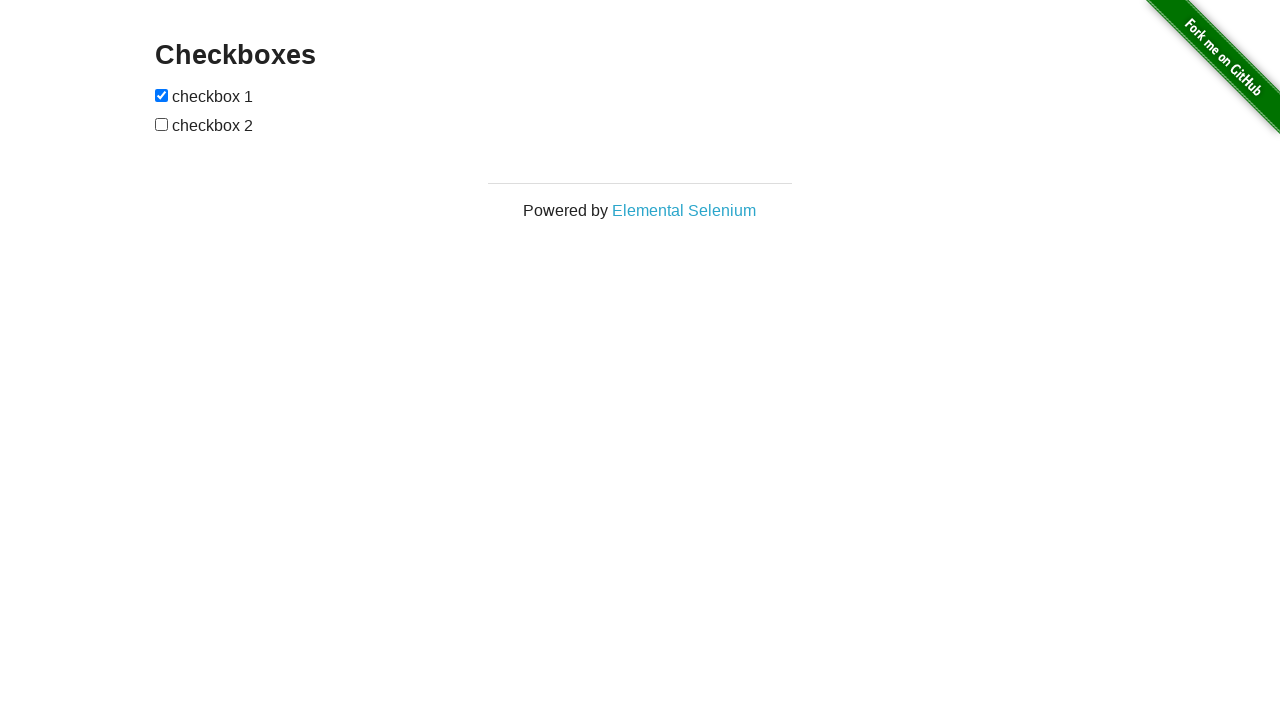

Verified first checkbox is checked
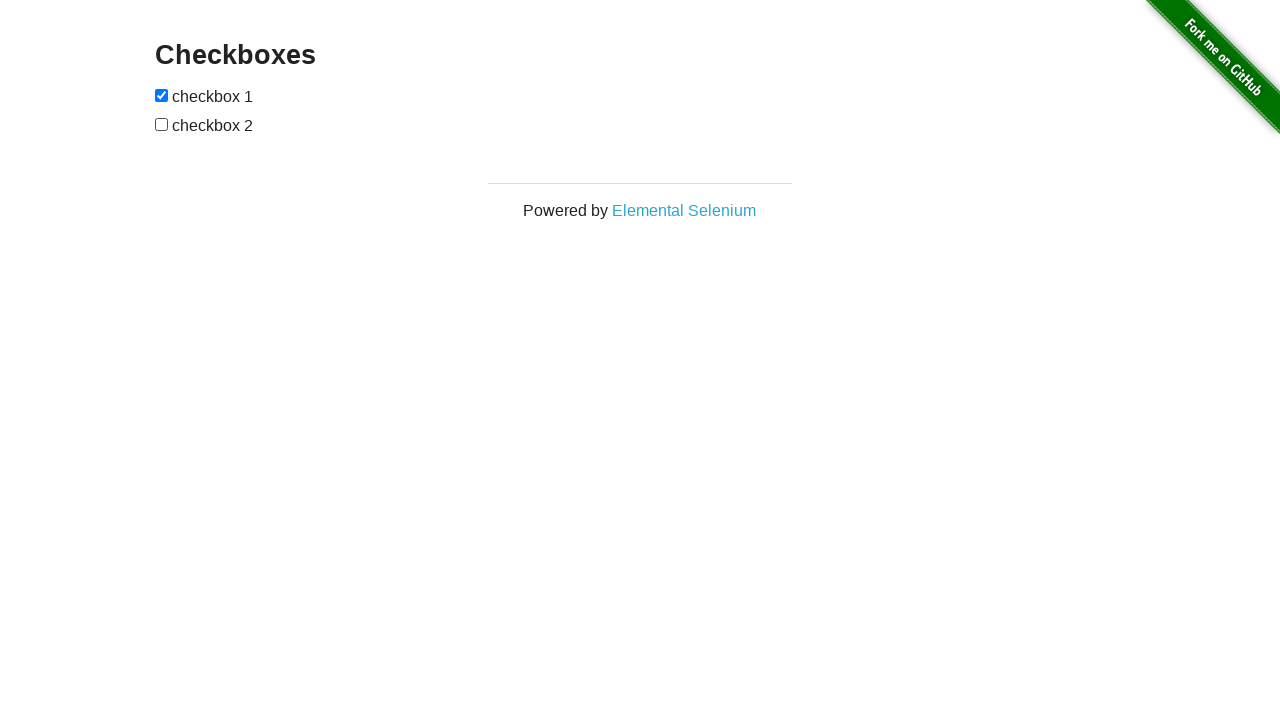

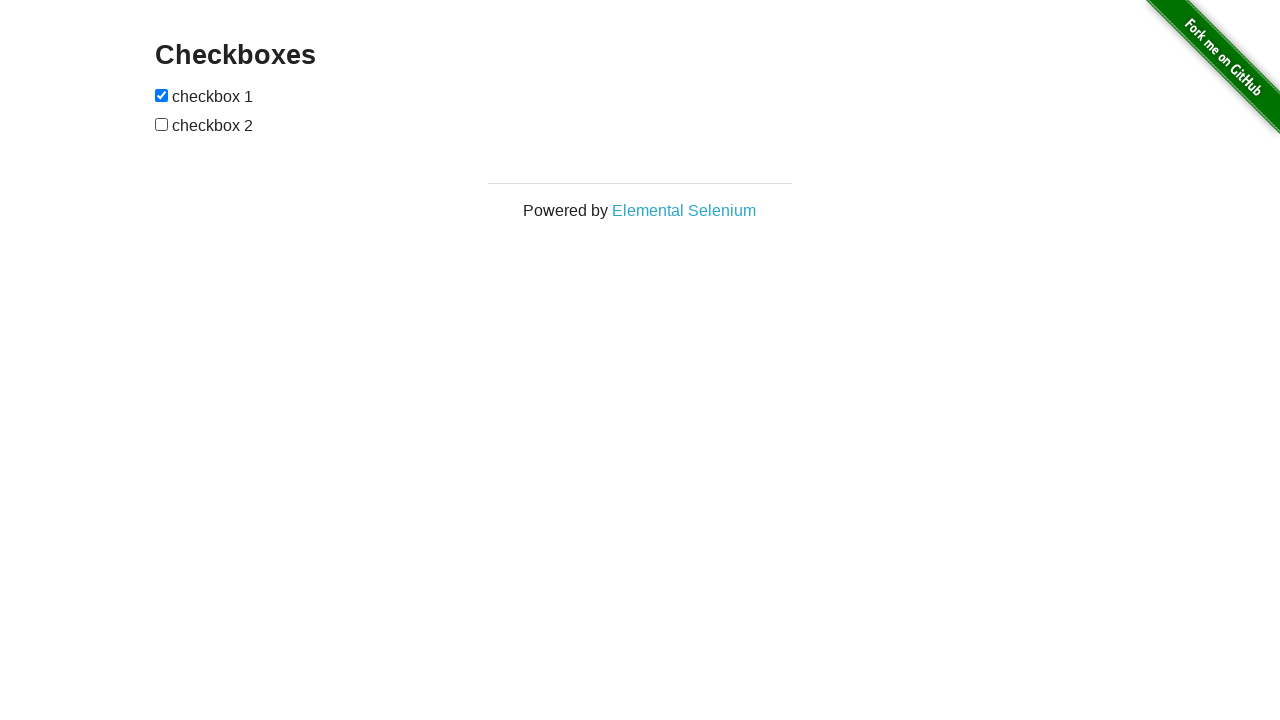